Tests the Brazilian postal code (CEP) lookup functionality on the Correios website by entering a CEP and submitting the search form

Starting URL: https://buscacepinter.correios.com.br/app/endereco/index.php

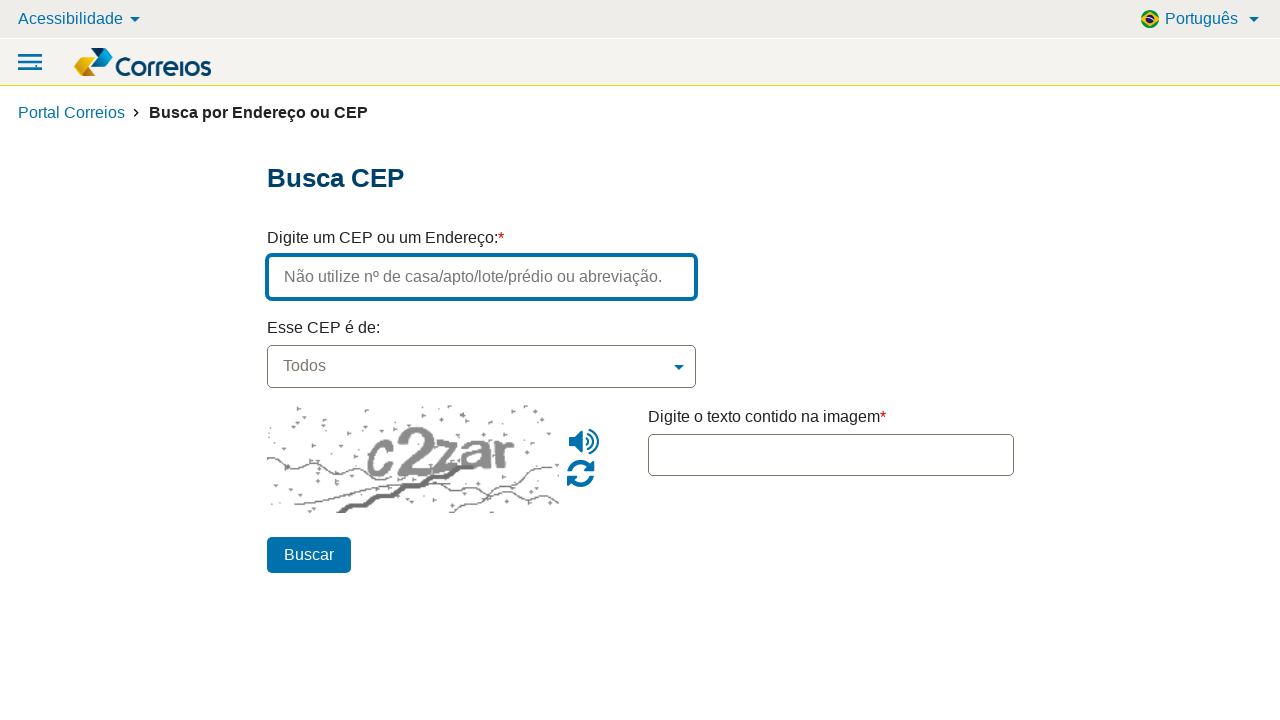

Waited for page to load (network idle state)
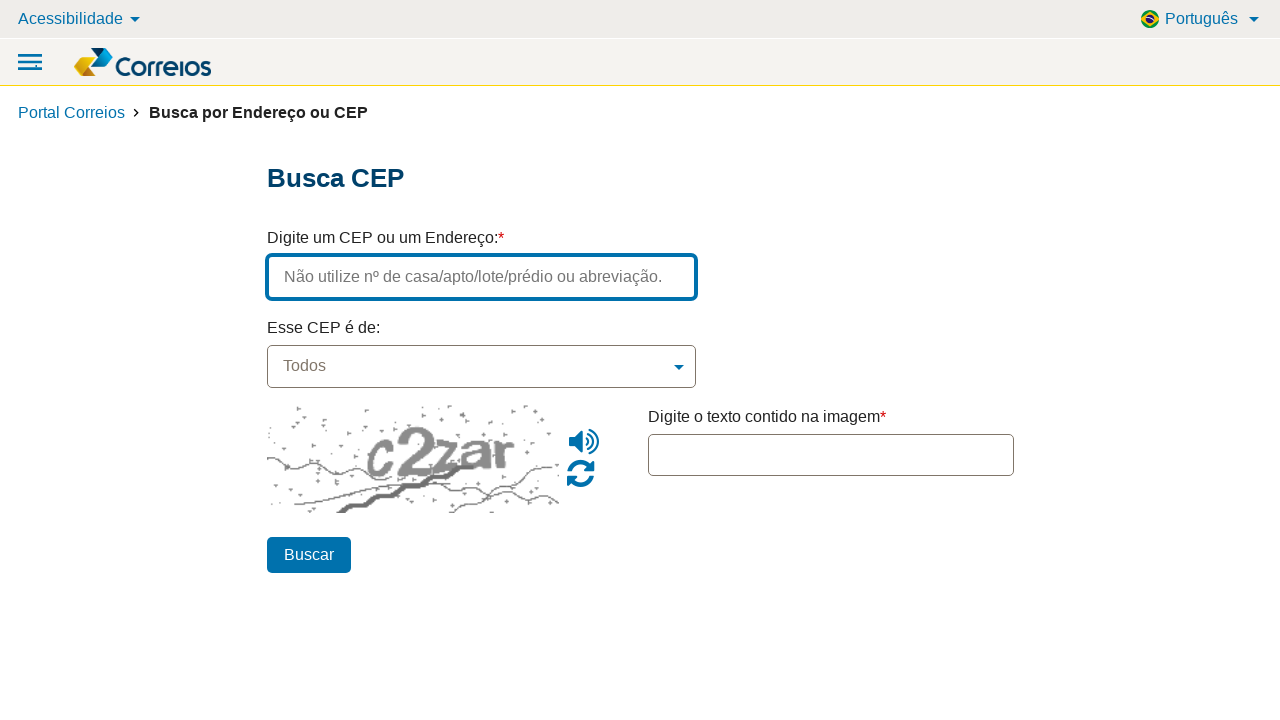

Filled CEP search field with '29182-578' on input[name='endereco']
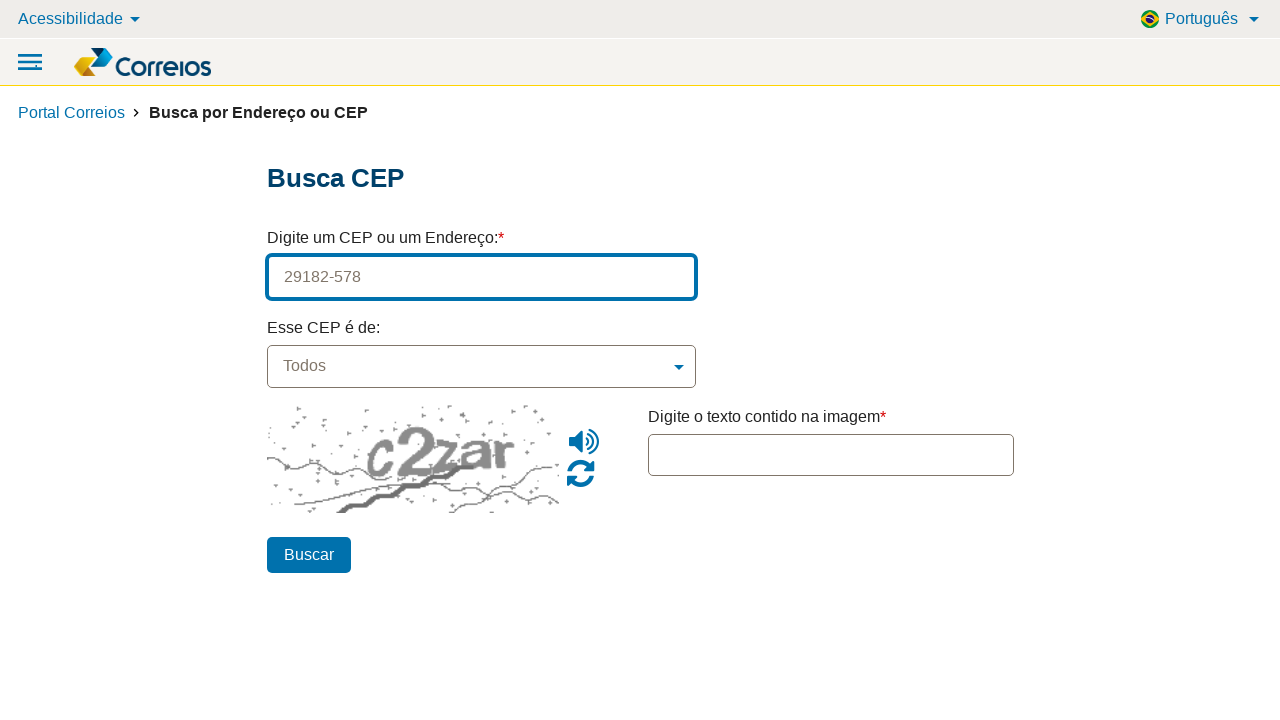

Pressed Enter to submit CEP search form on input[name='endereco']
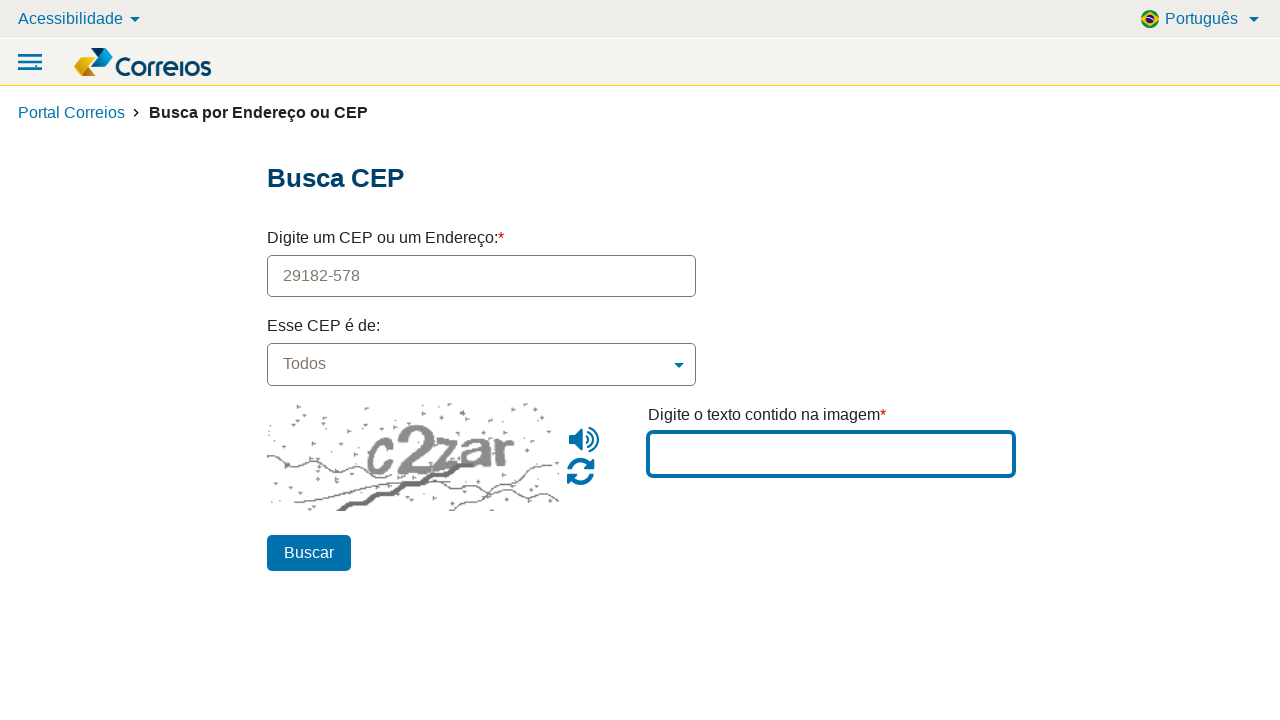

Waited 3 seconds for search results to load
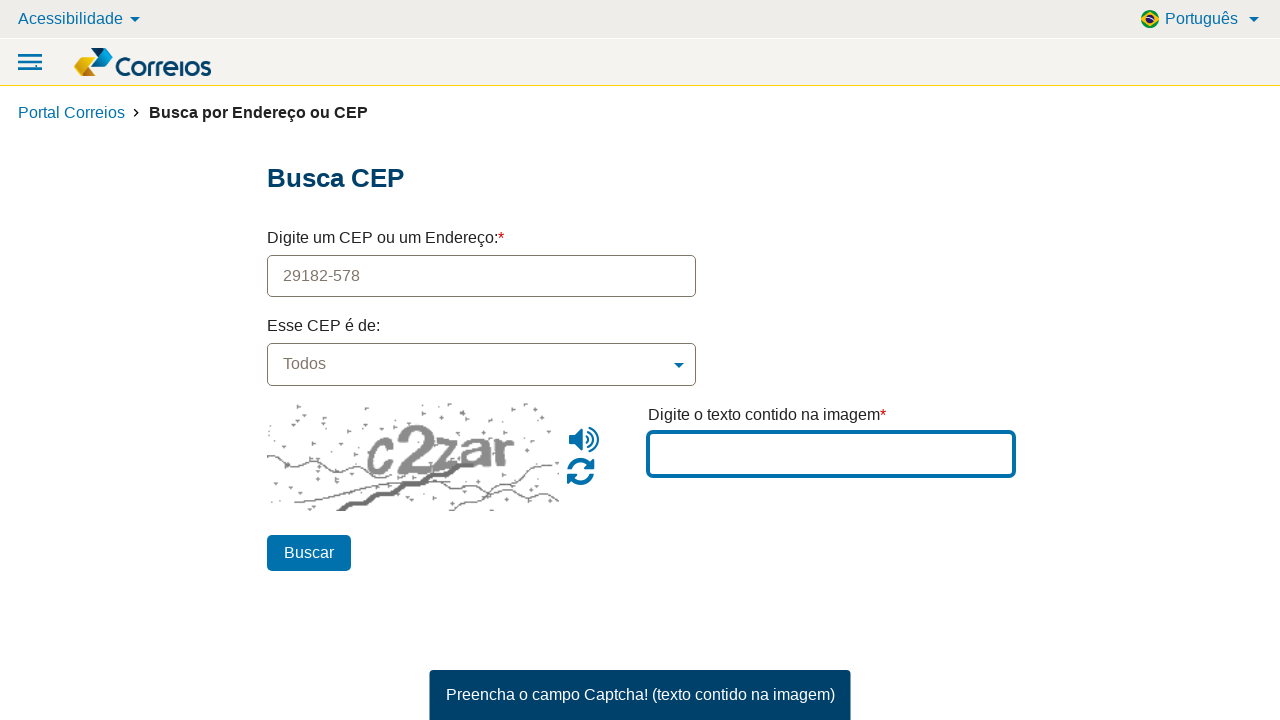

Body element loaded, indicating page is ready
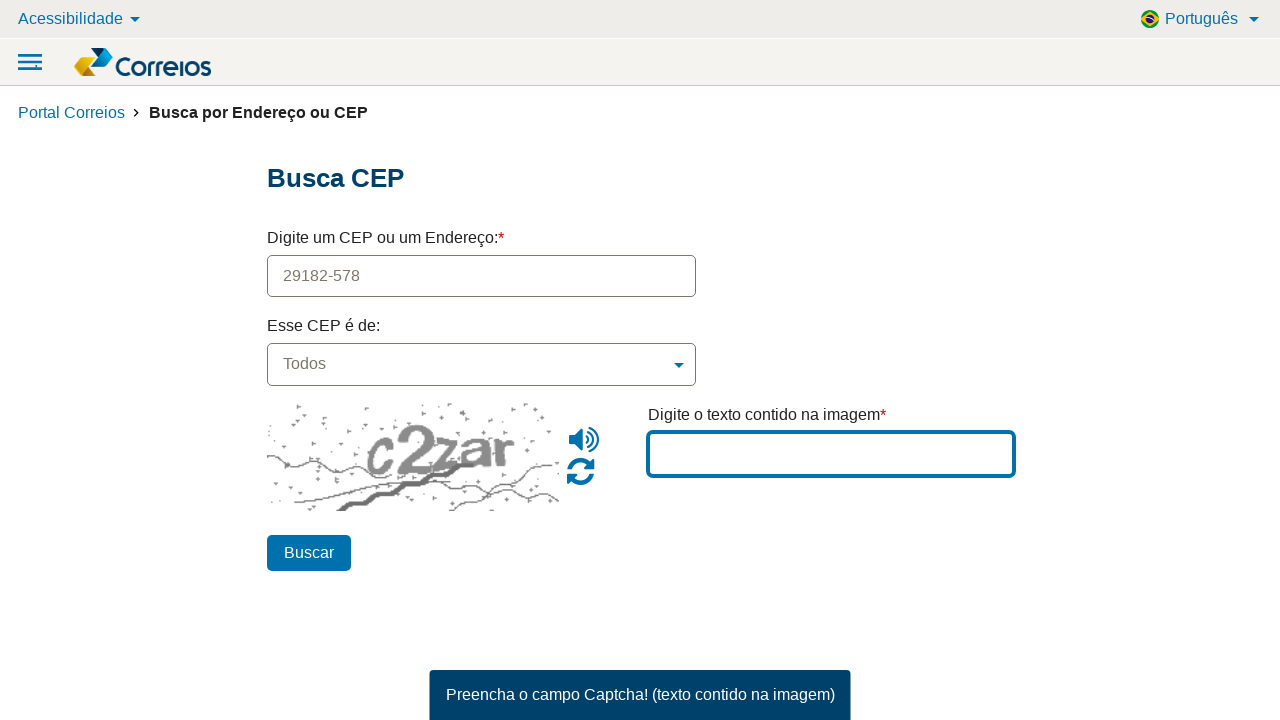

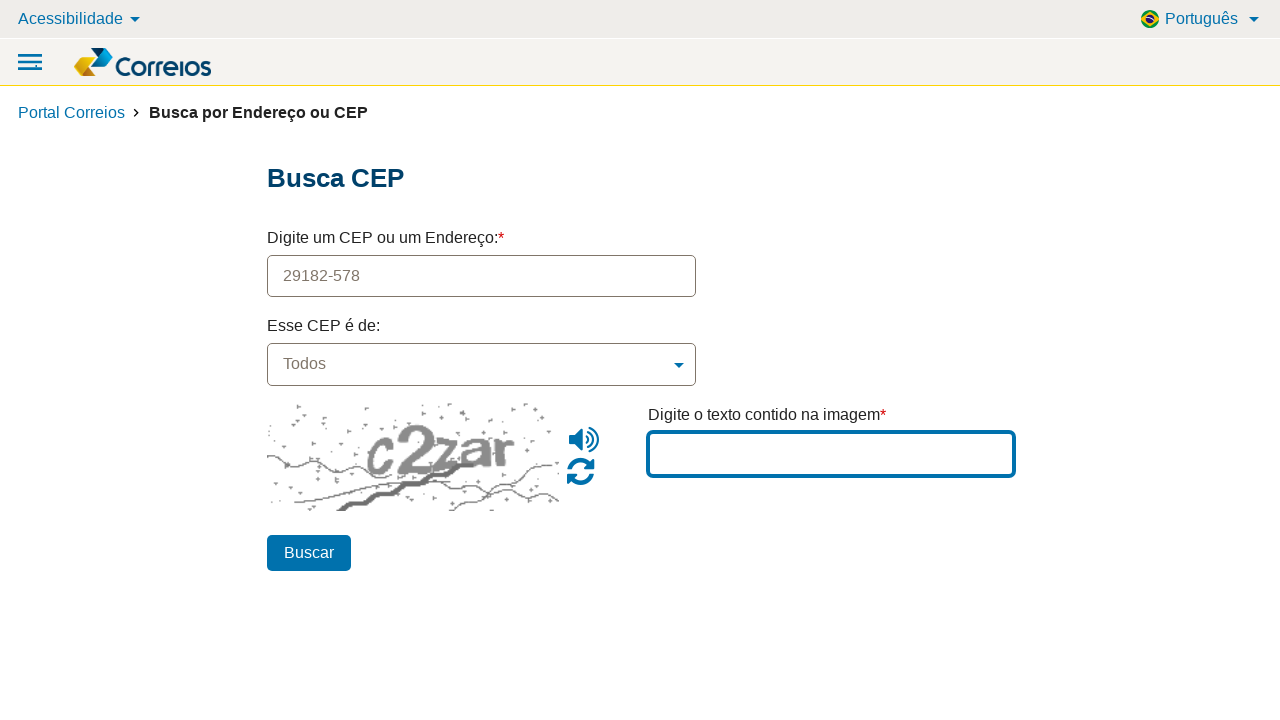